Tests setting browser window size to mobile dimensions (480x800) for responsive/mobile view testing on a mobile mail site

Starting URL: http://m.mail.10086.cn

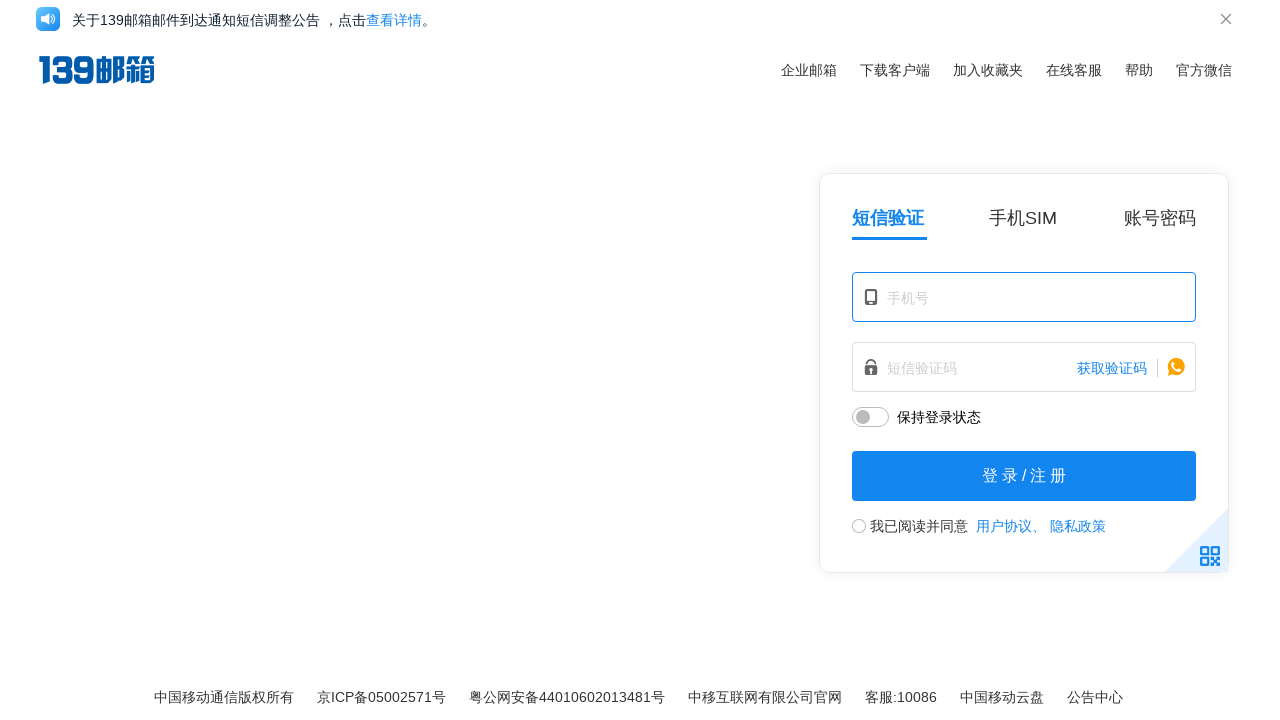

Set viewport size to mobile dimensions (480x800)
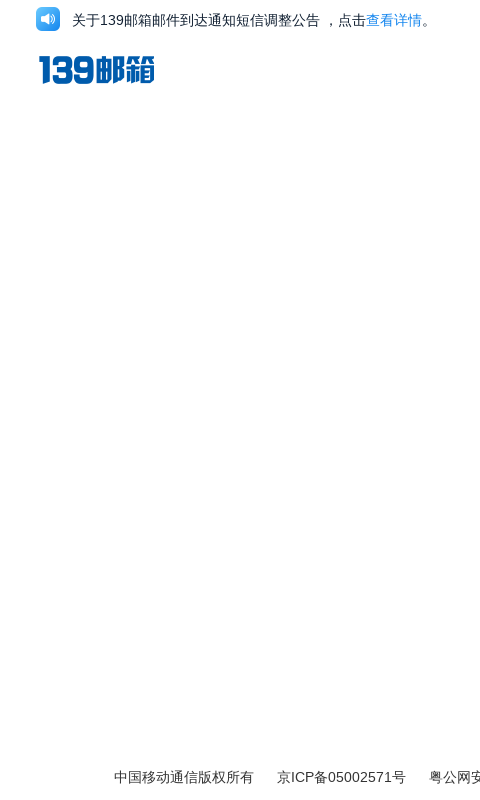

Page loaded at mobile viewport size
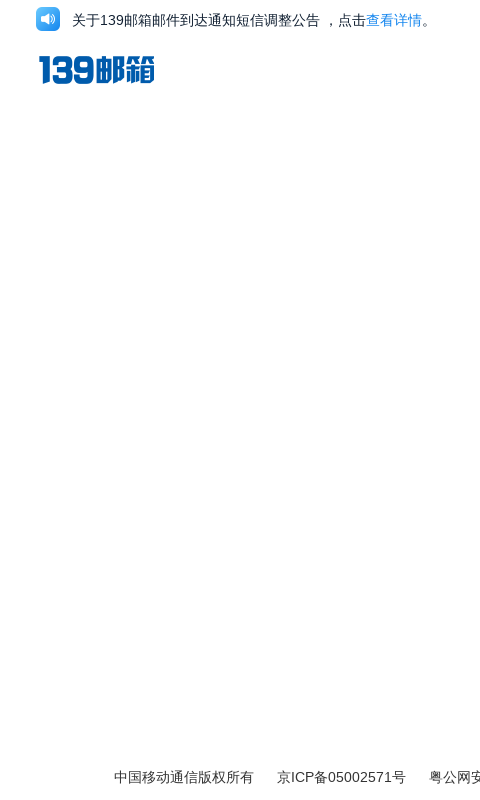

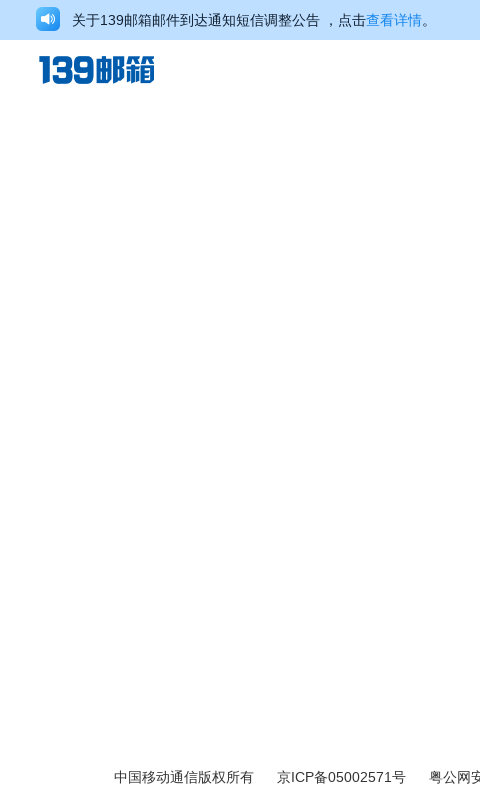